Clicks on the Support link and gets the title, then navigates back

Starting URL: https://www.apple.com/in/shop

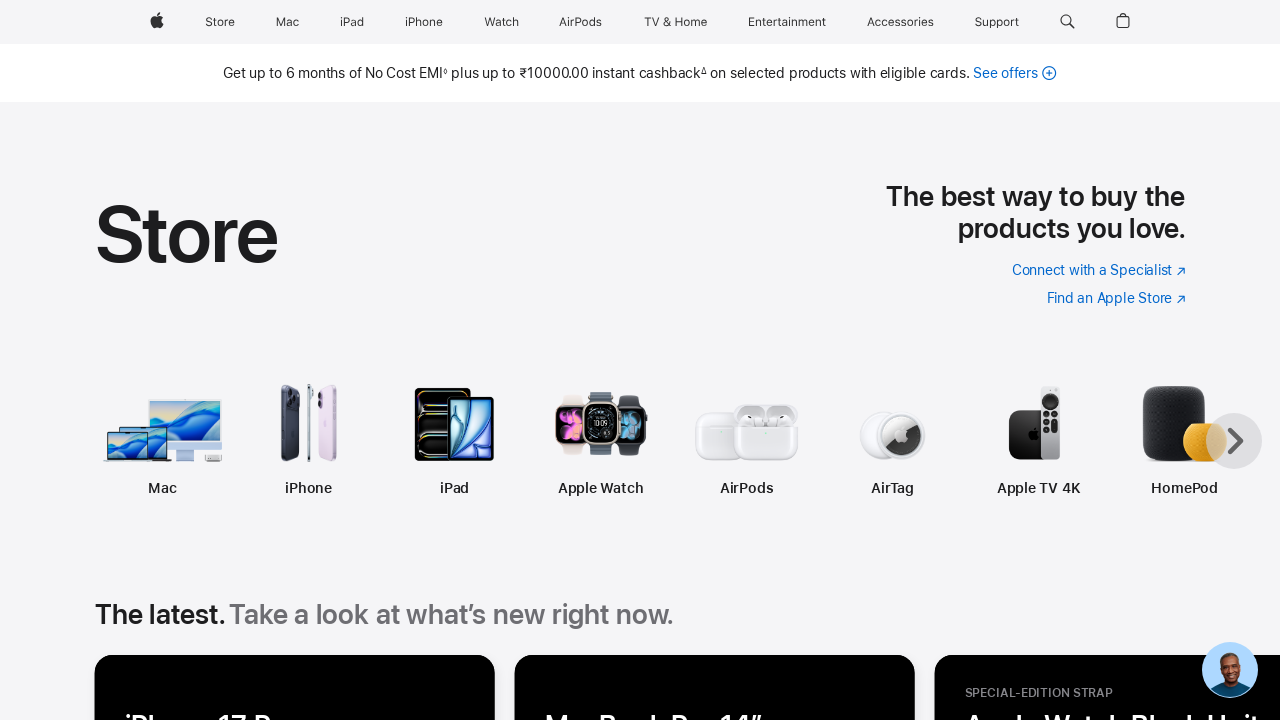

Clicked on Support link at (997, 22) on (//span[@class="globalnav-link-text-container"])[10]
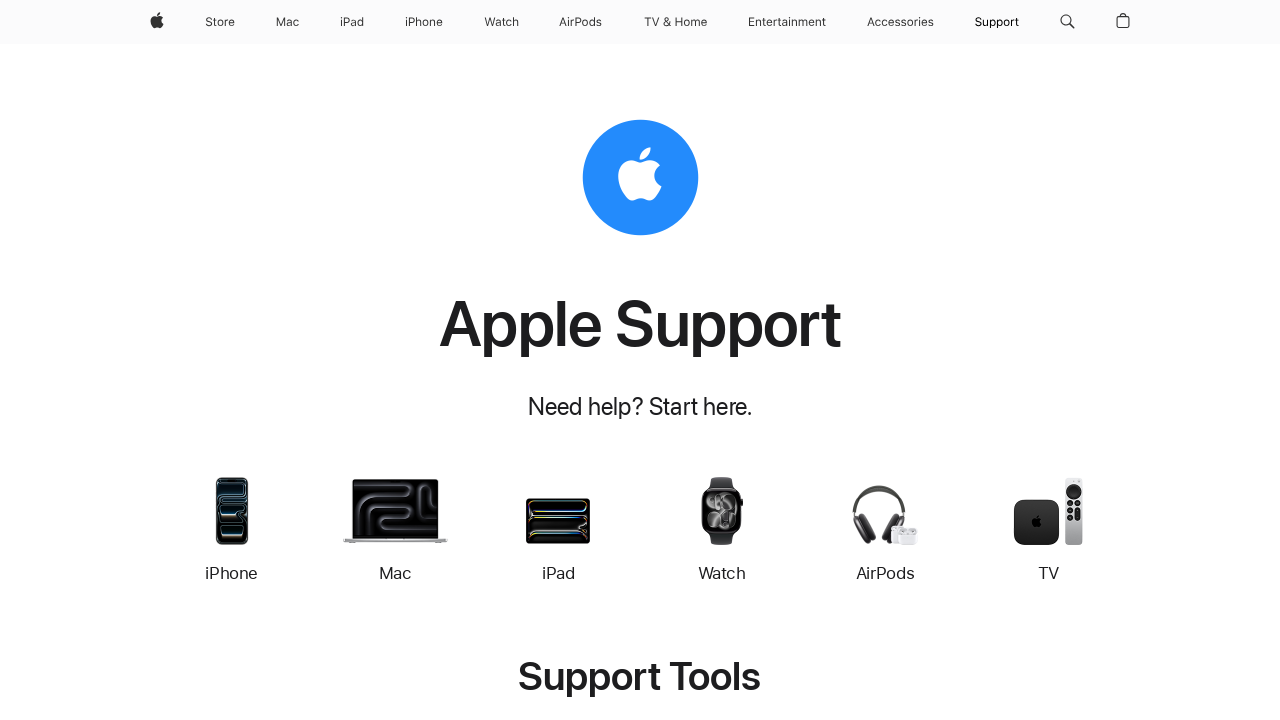

Retrieved page title: Official Apple Support
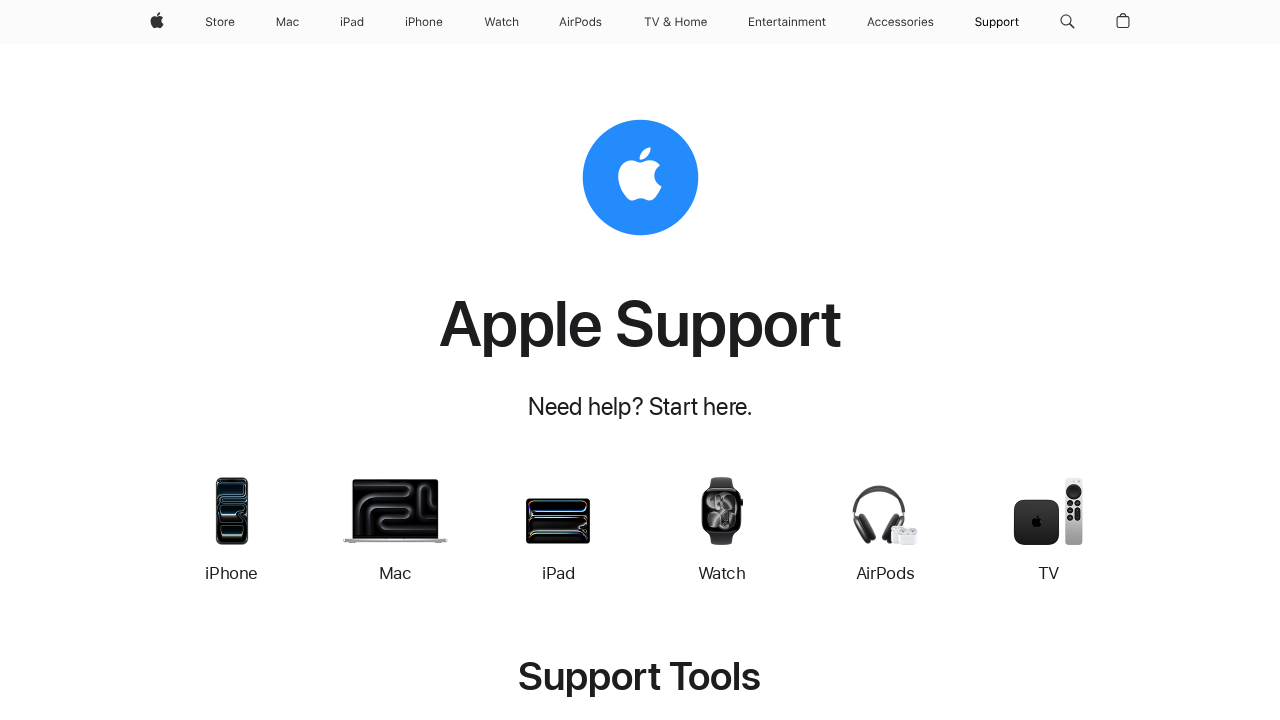

Printed page title to console
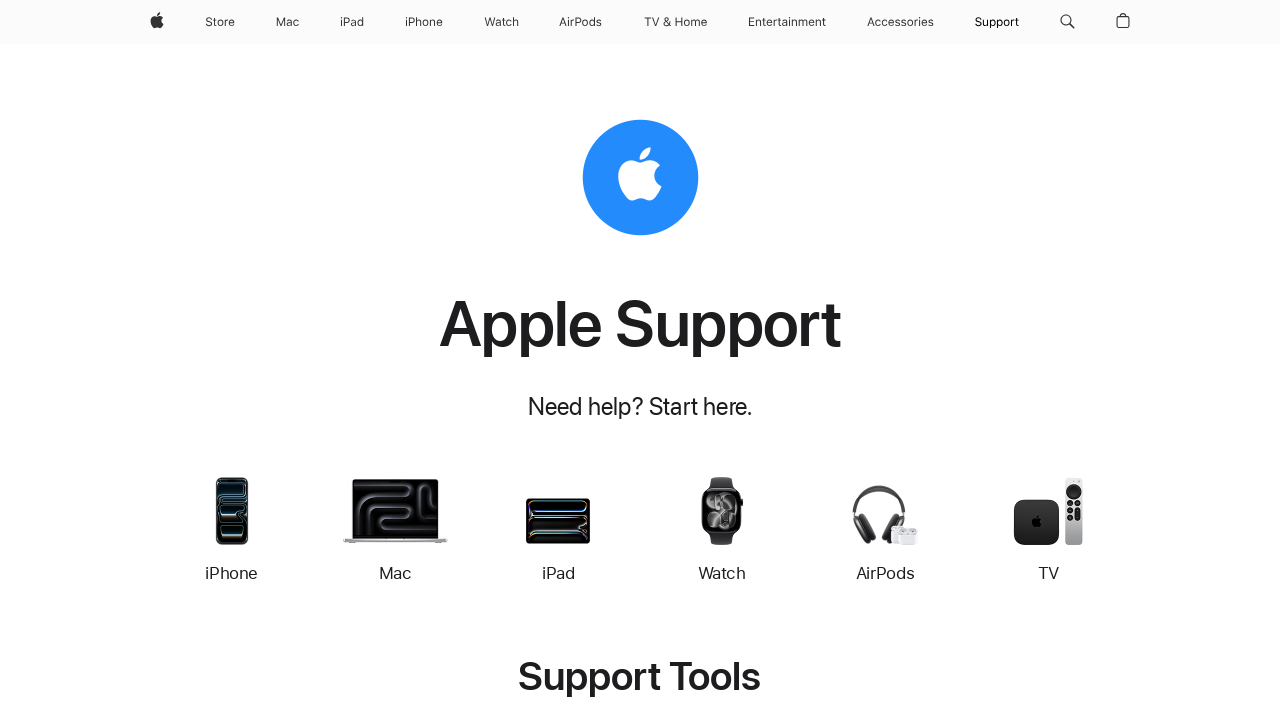

Navigated back to previous page
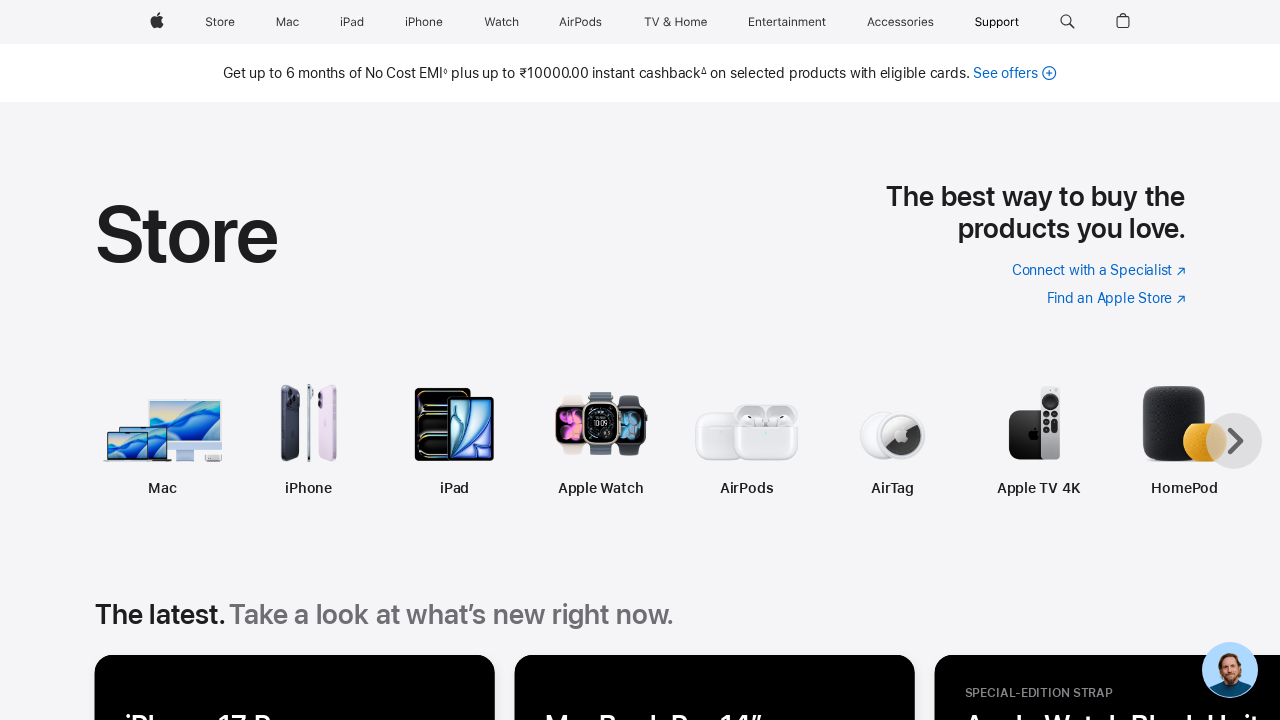

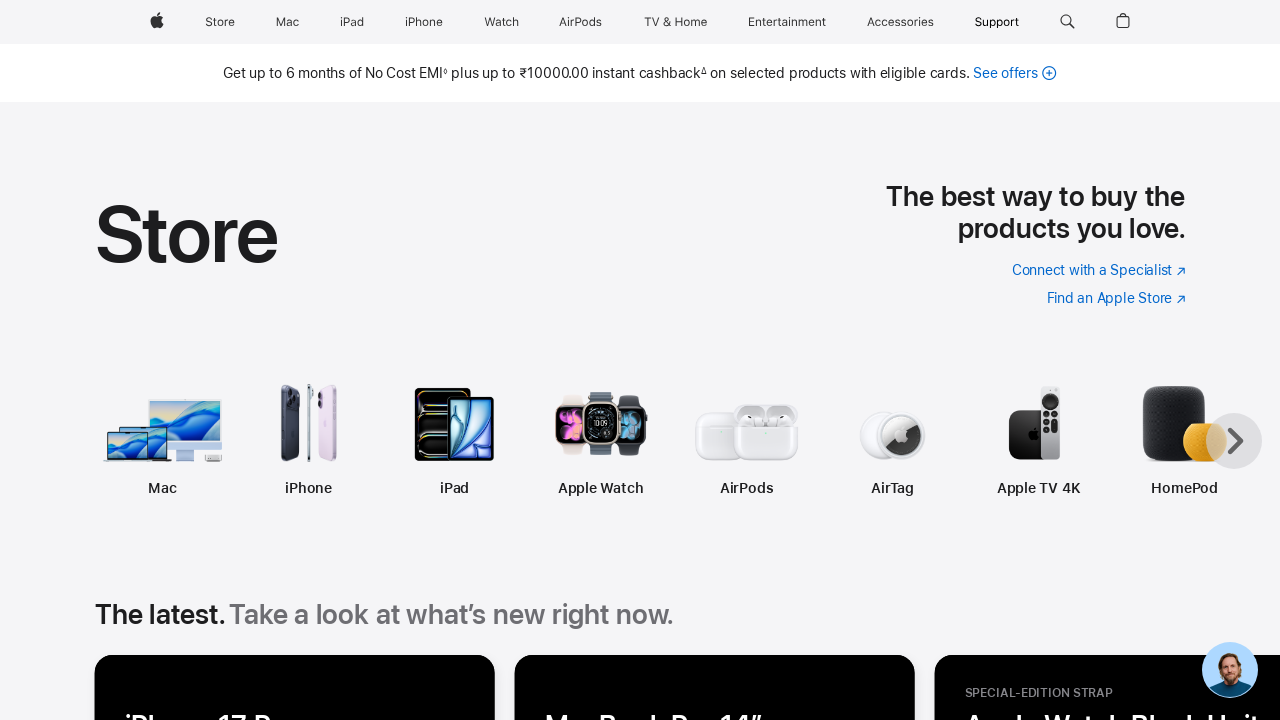